Navigates to cleverbots.ru, switches language to English then Russian, and verifies that a specific promotional text about future advantages and technologies is visible on the page.

Starting URL: https://cleverbots.ru/

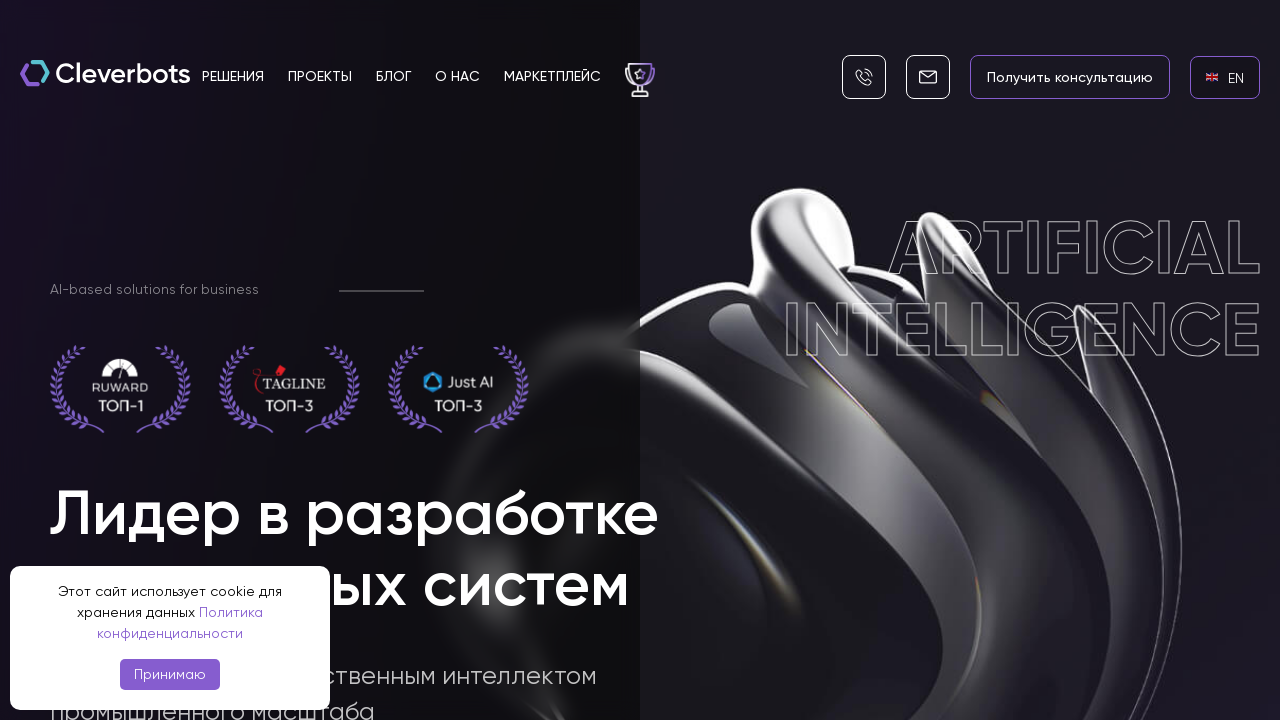

Clicked on English language link at (1225, 77) on internal:role=link[name="en EN"i]
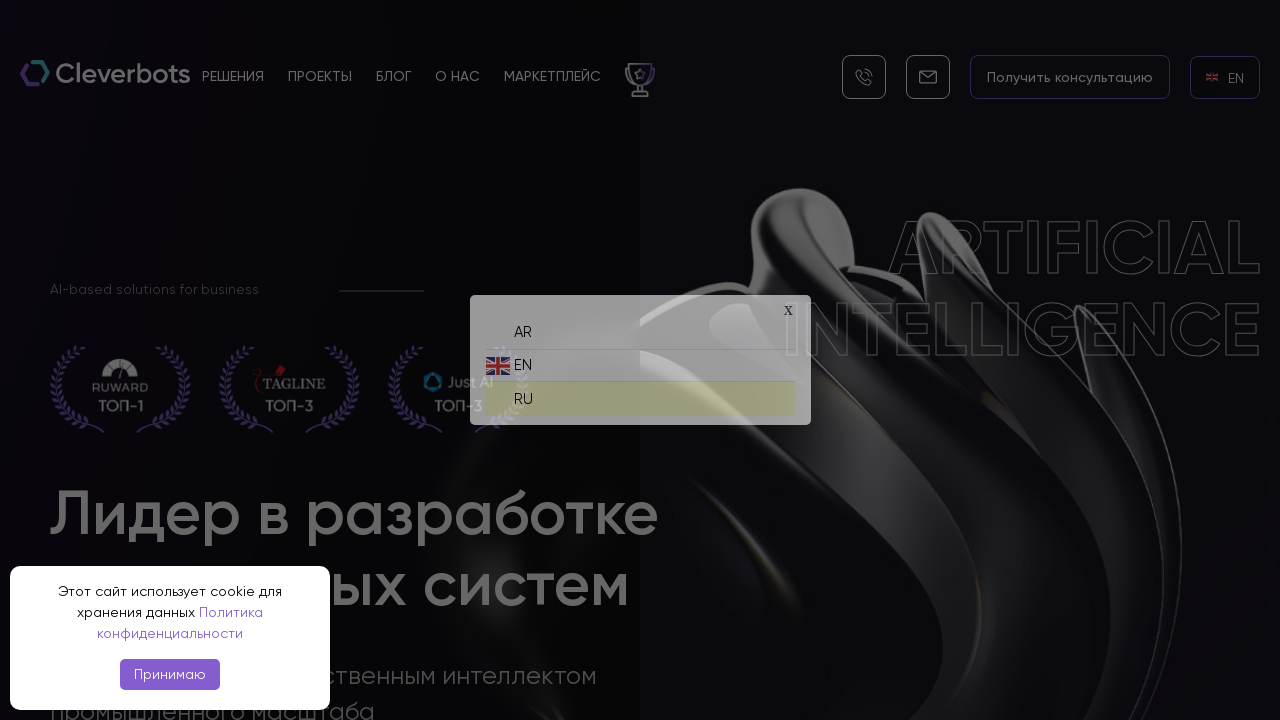

Clicked on Russian language link at (640, 394) on internal:role=link[name="ru RU"i]
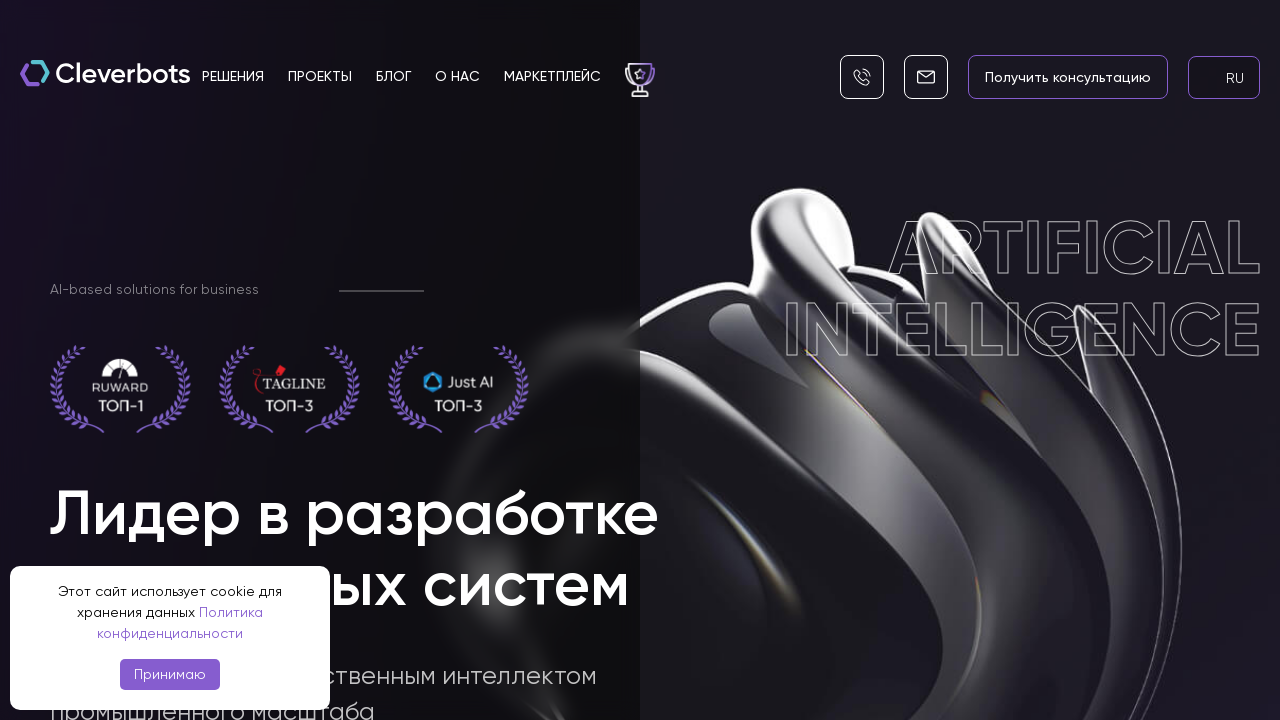

Verified promotional text about future advantages and technologies is visible on the page
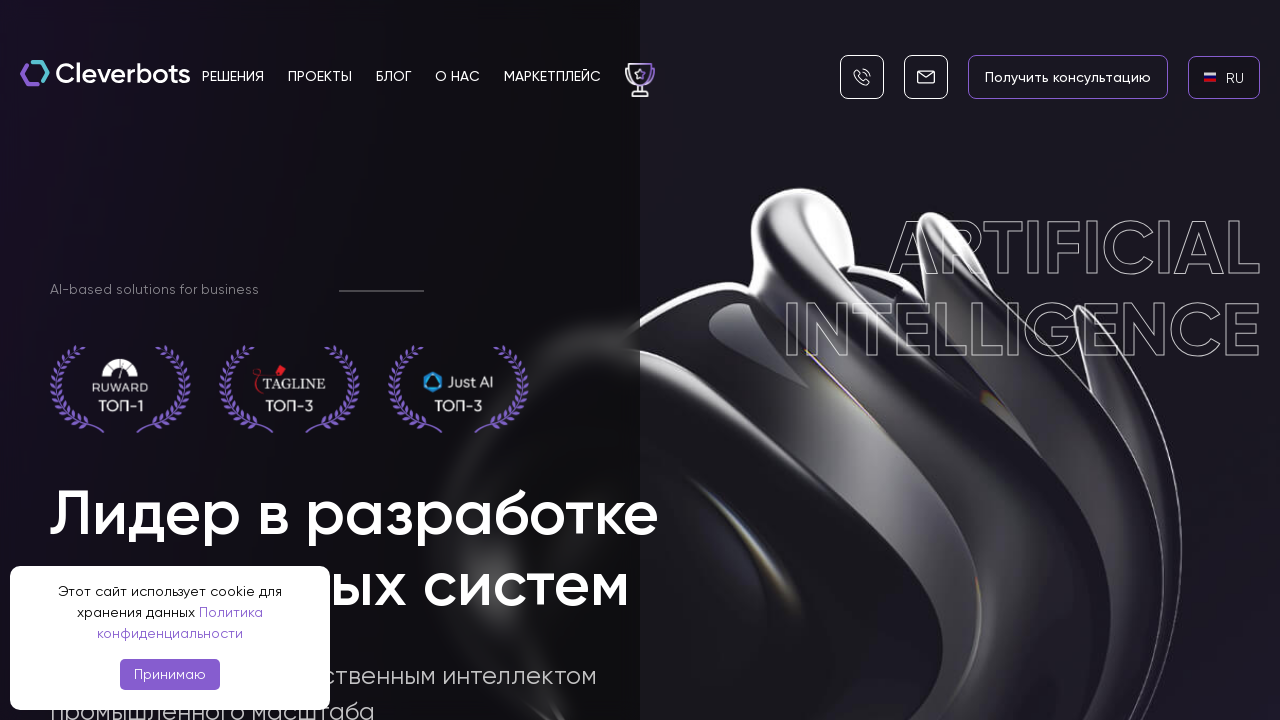

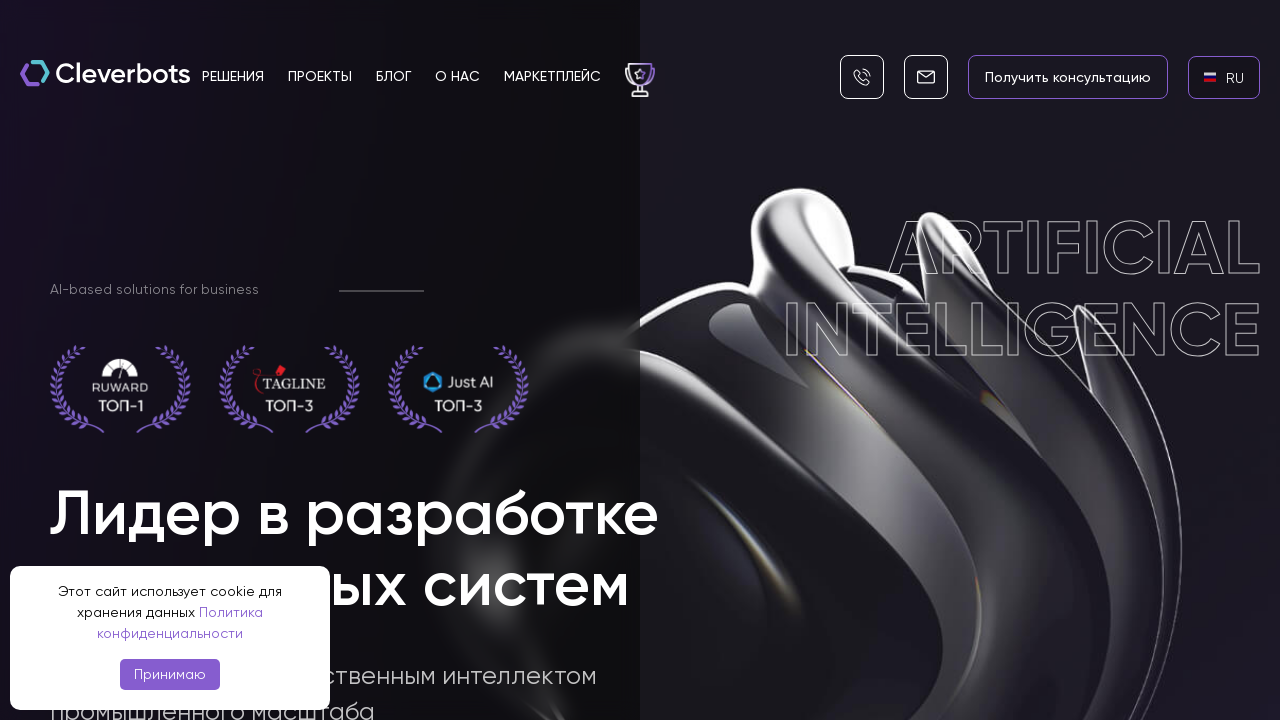